Navigates to elverys.ie and waits for the page to load

Starting URL: https://elverys.ie

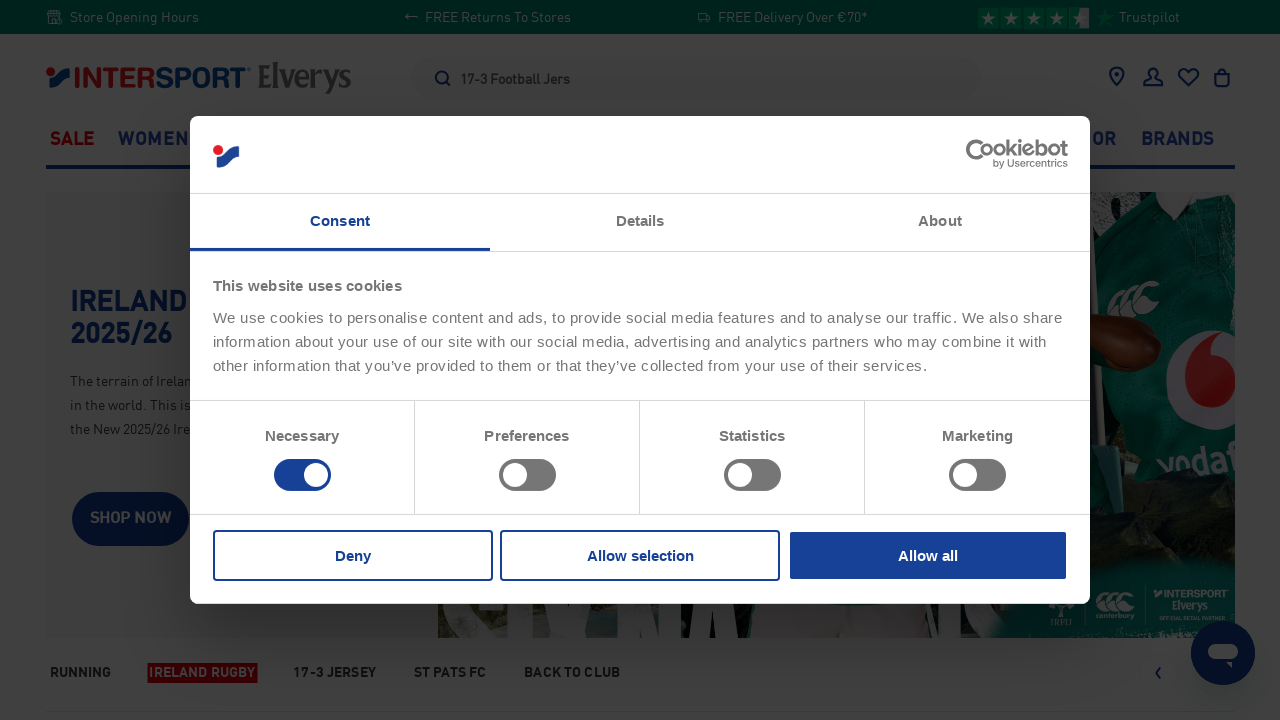

Waited for page DOM to load on elverys.ie
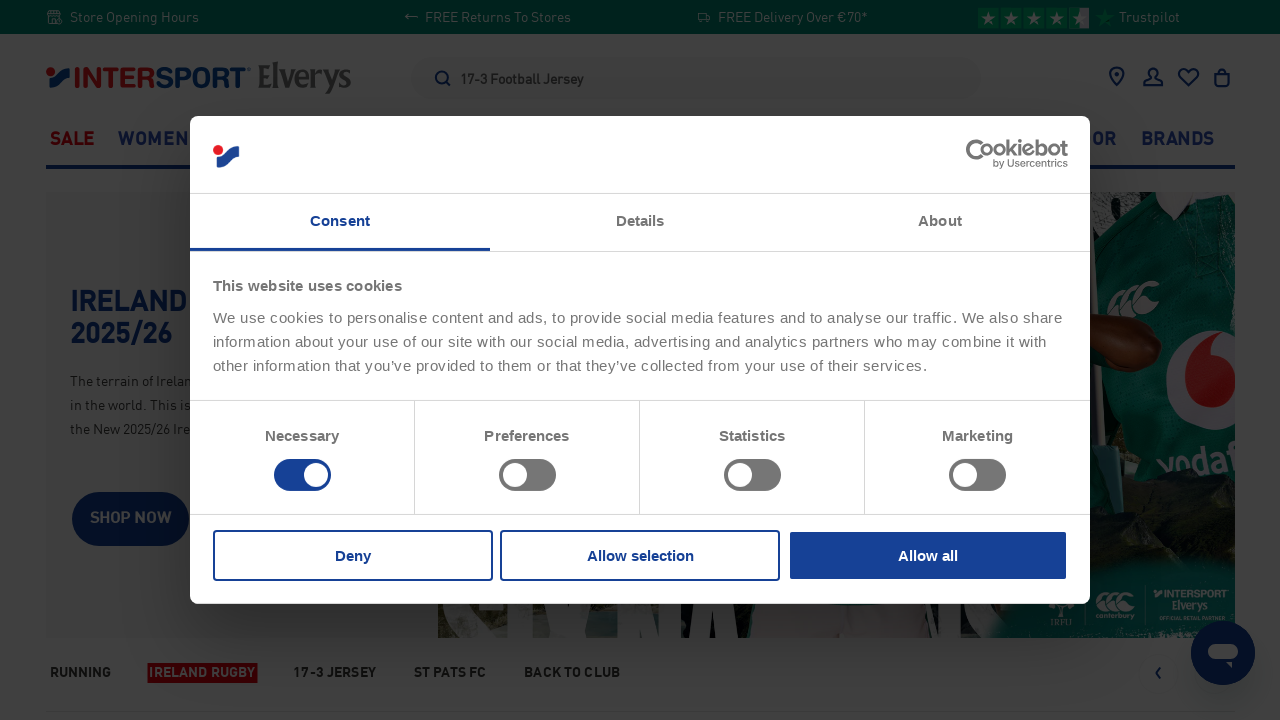

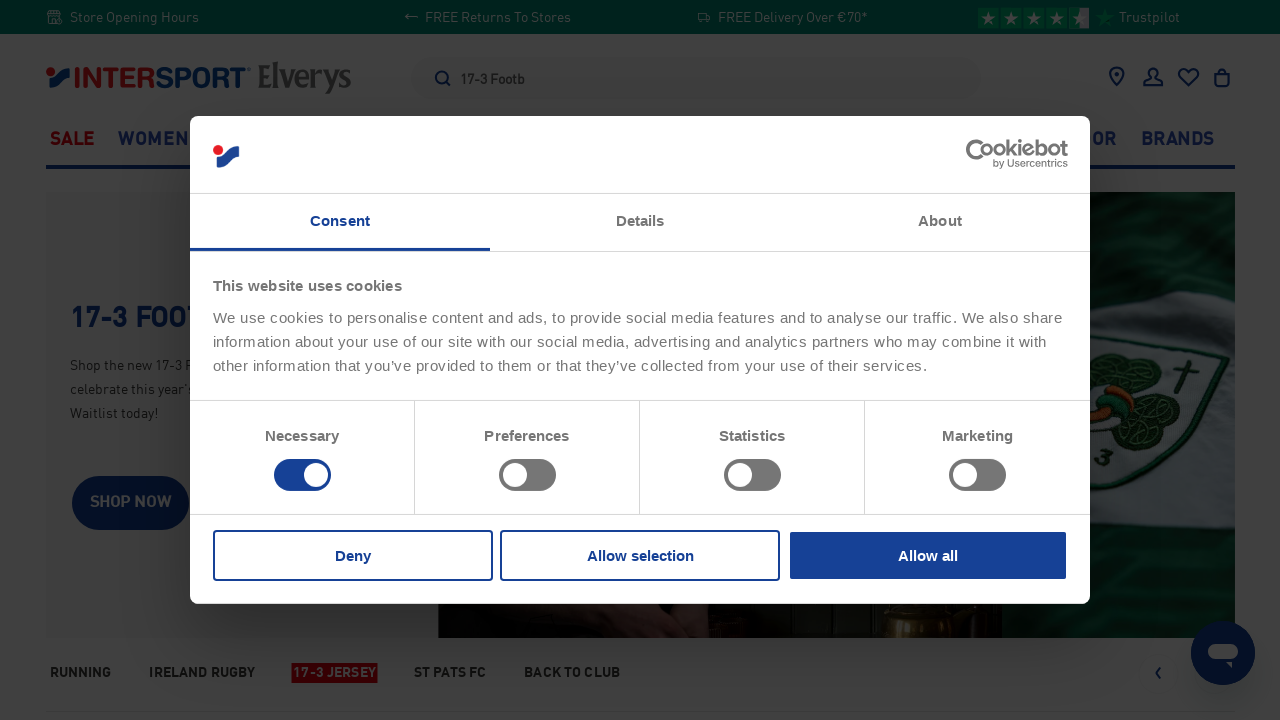